Navigates to the GlobalSQA sortable connect-lists demo page and waits for it to load

Starting URL: https://www.globalsqa.com/demoSite/practice/sortable/connect-lists.html

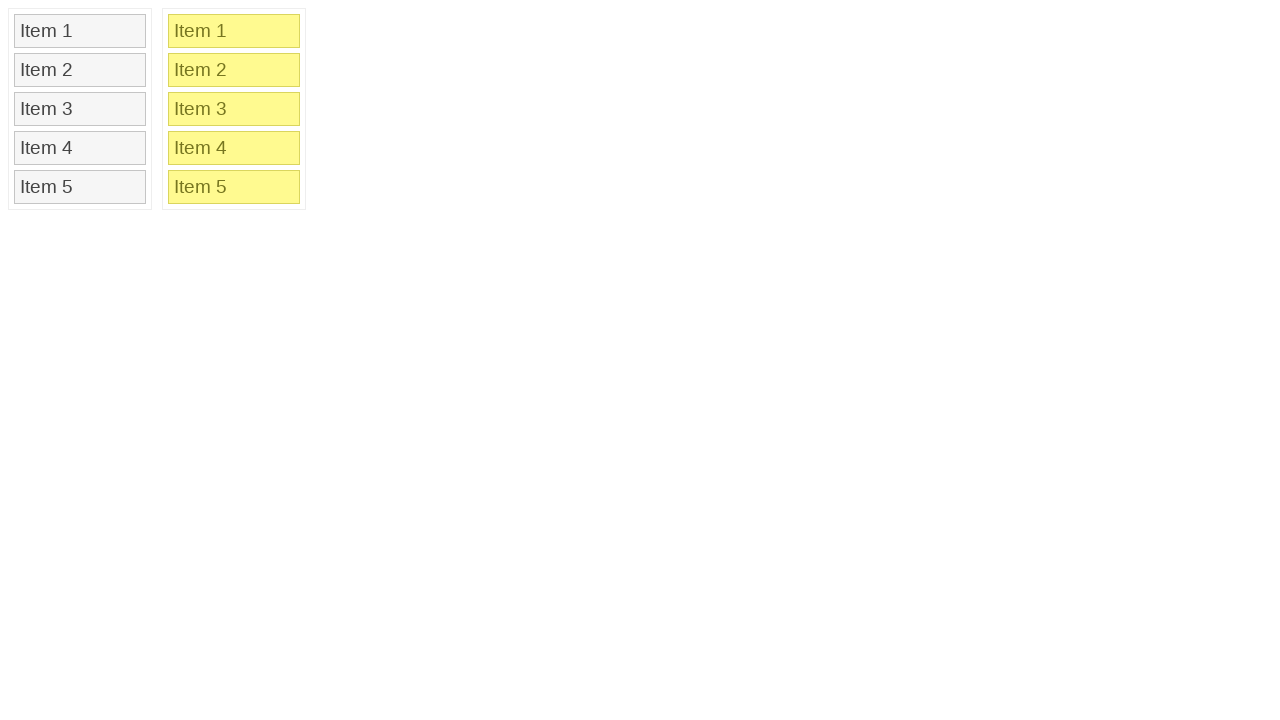

Navigated to GlobalSQA sortable connect-lists demo page
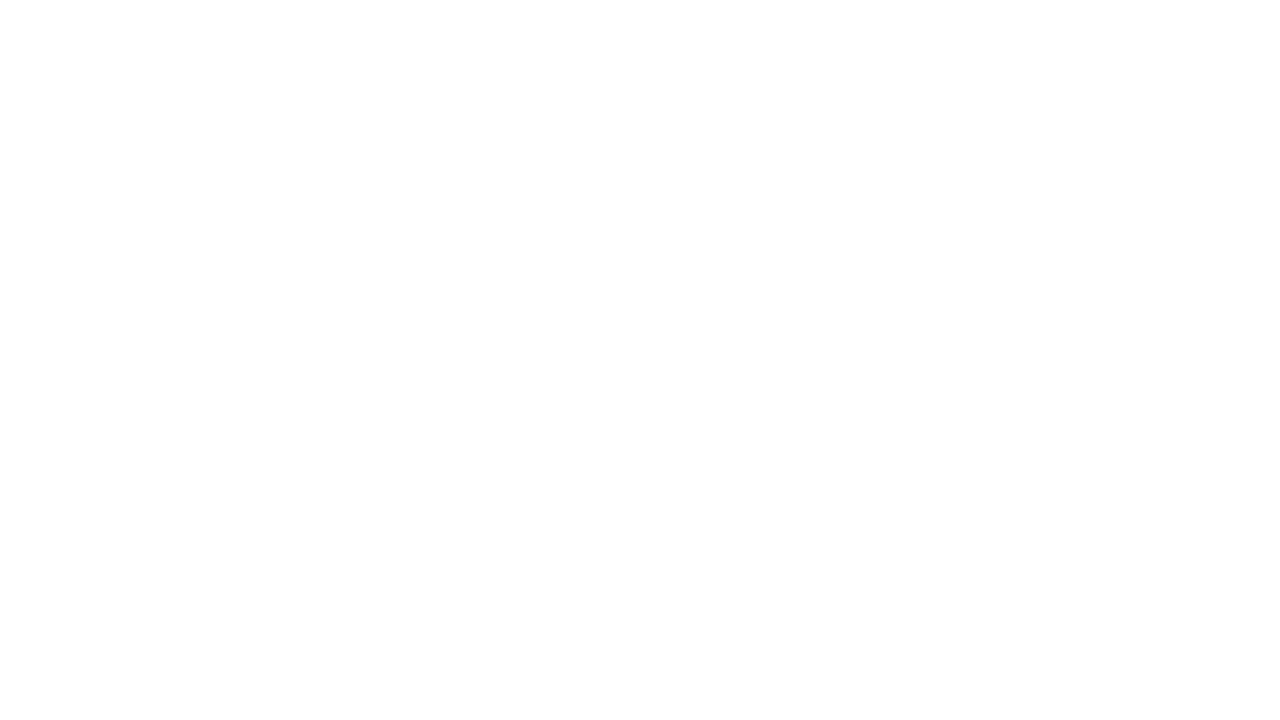

Page DOM content loaded
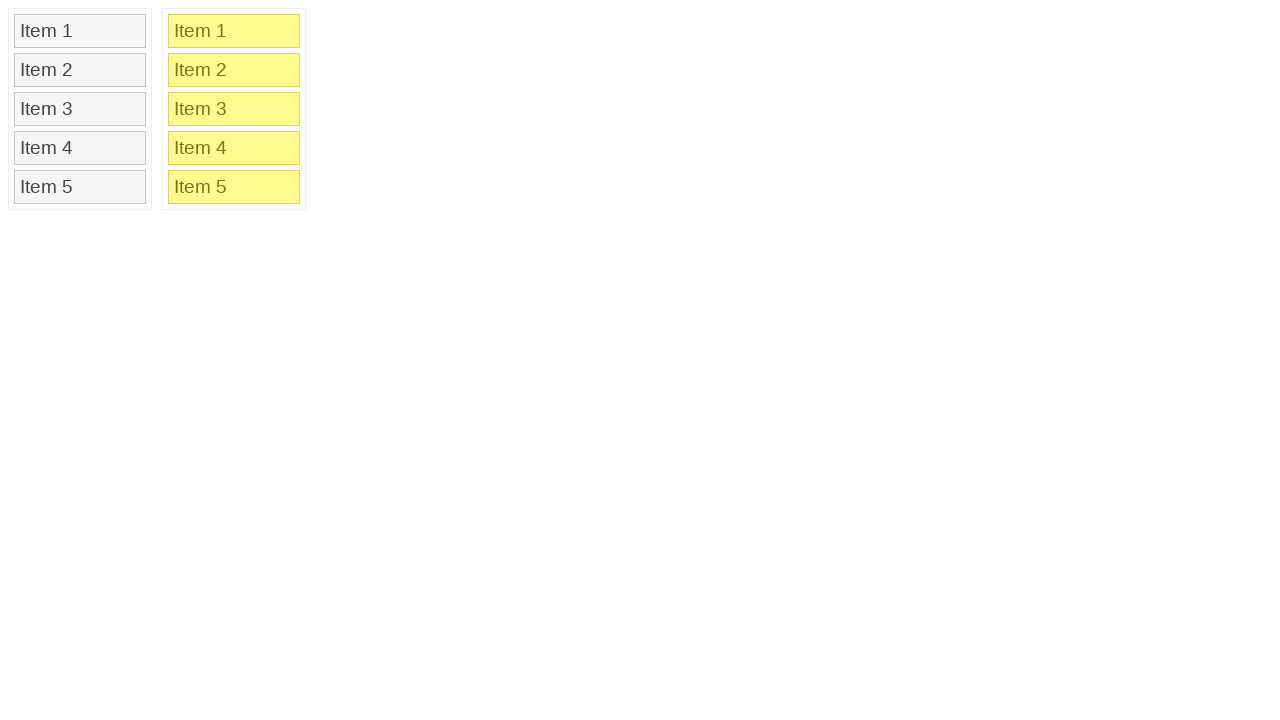

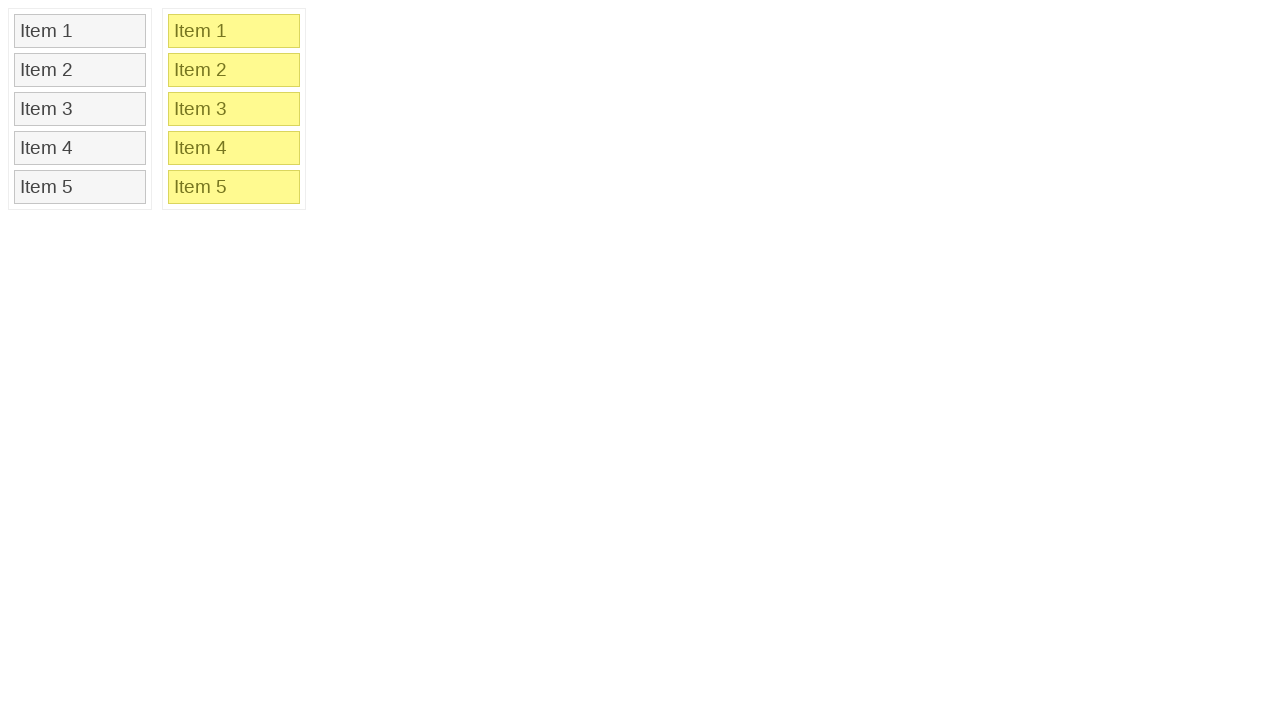